Tests a registration form by filling out all fields (first name, last name, username, email, password, phone, gender, birth date, department, job title, programming language) and verifying successful registration message is displayed.

Starting URL: https://practice.cydeo.com/registration_form

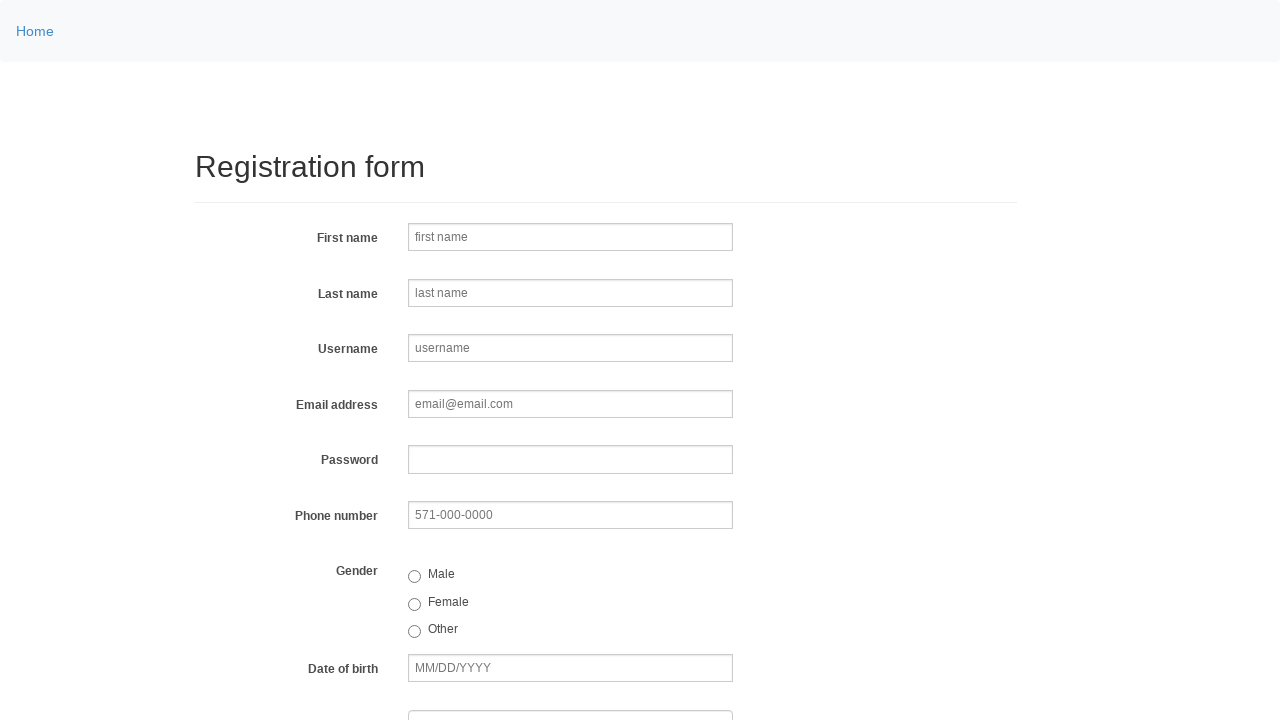

Filled first name field with 'Michael' on input[name='firstname']
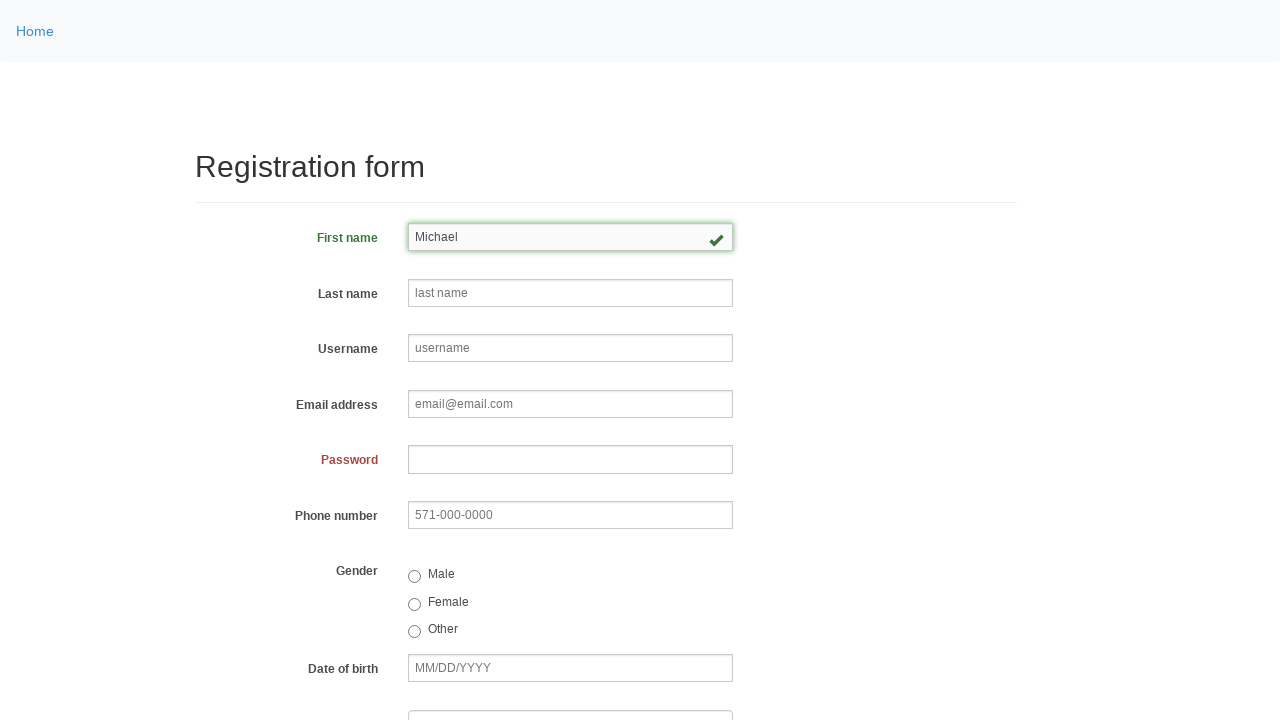

Filled last name field with 'Johnson' on input[name='lastname']
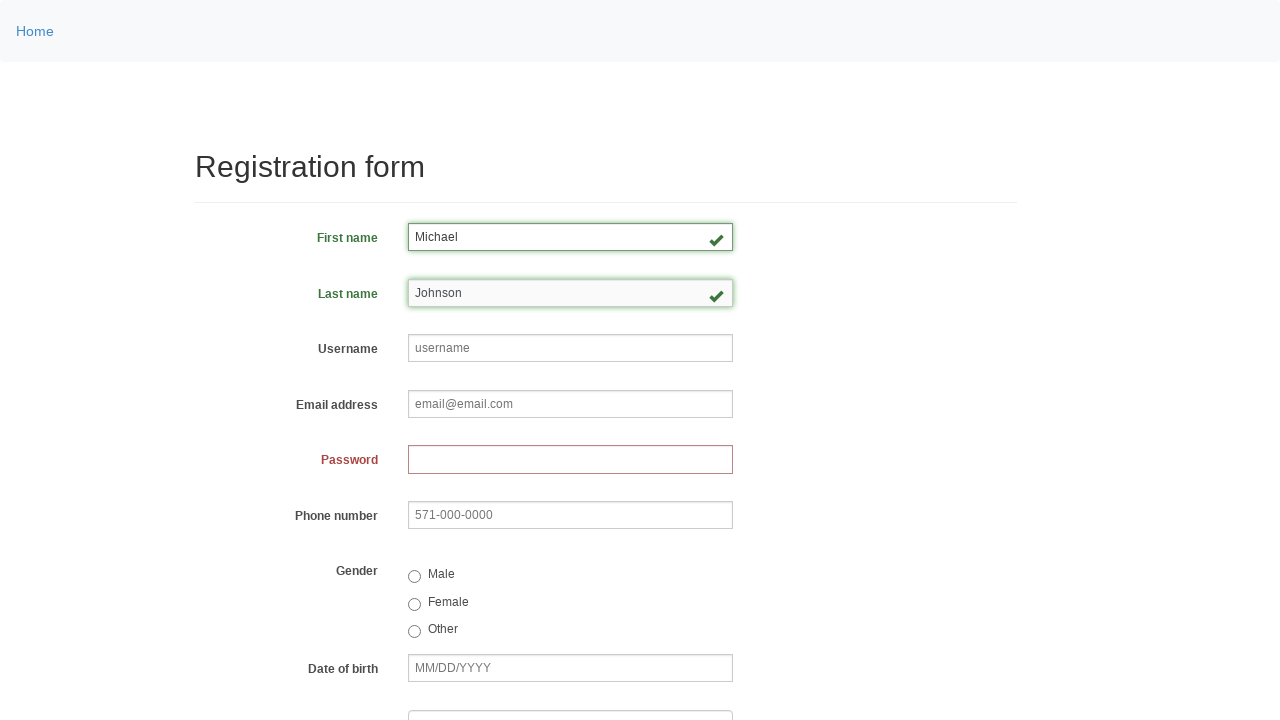

Filled username field with 'helpdesk847' on input[name='username']
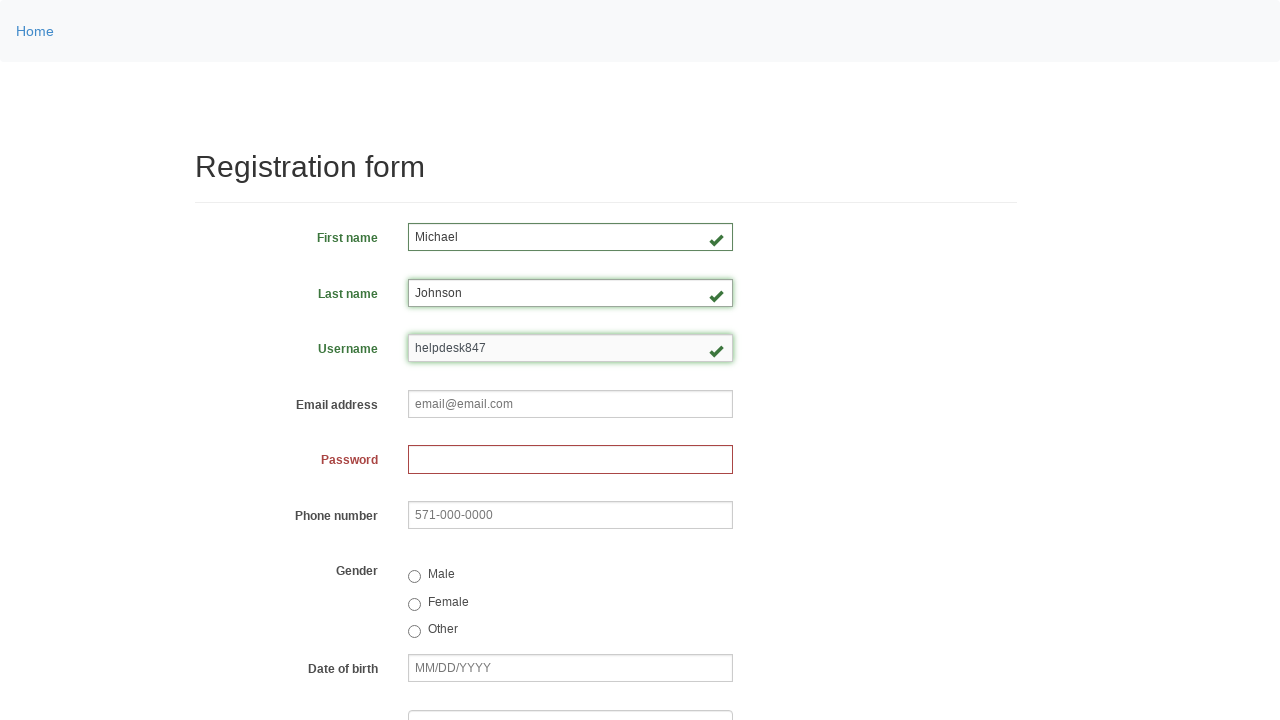

Filled email field with 'helpdesk847@email.com' on input[name='email']
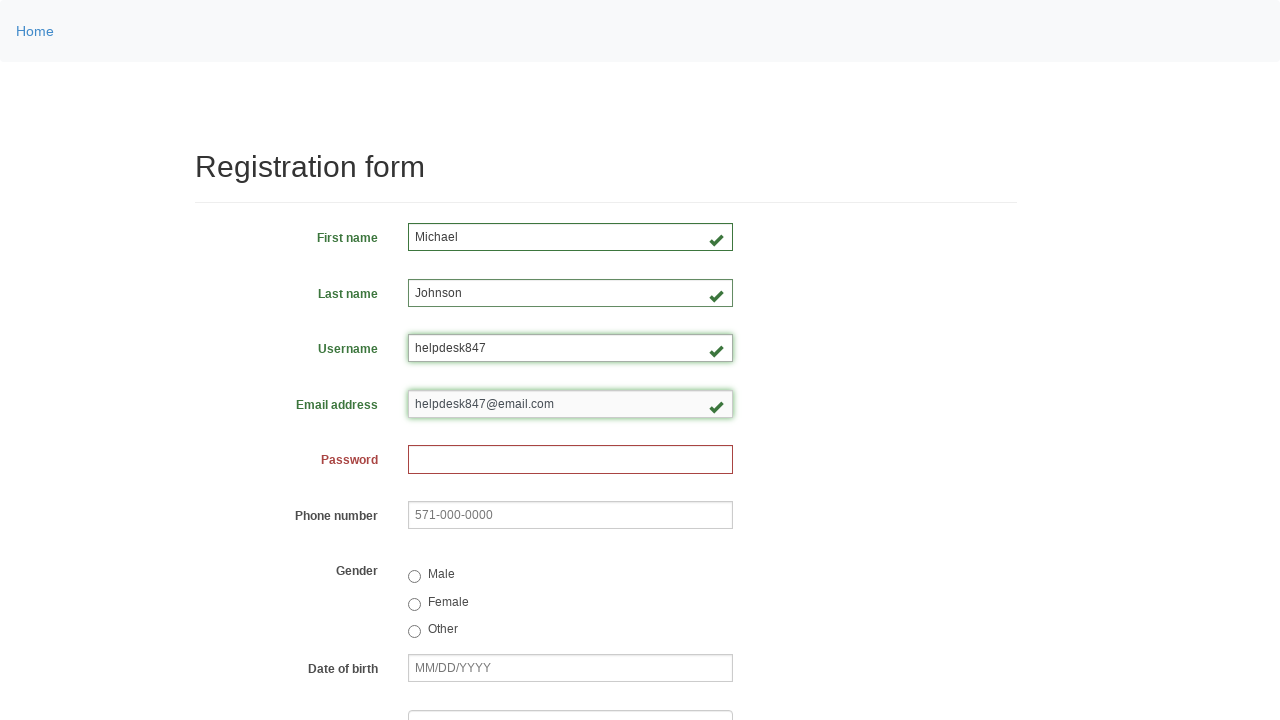

Filled password field with '92abc753' on input[name='password']
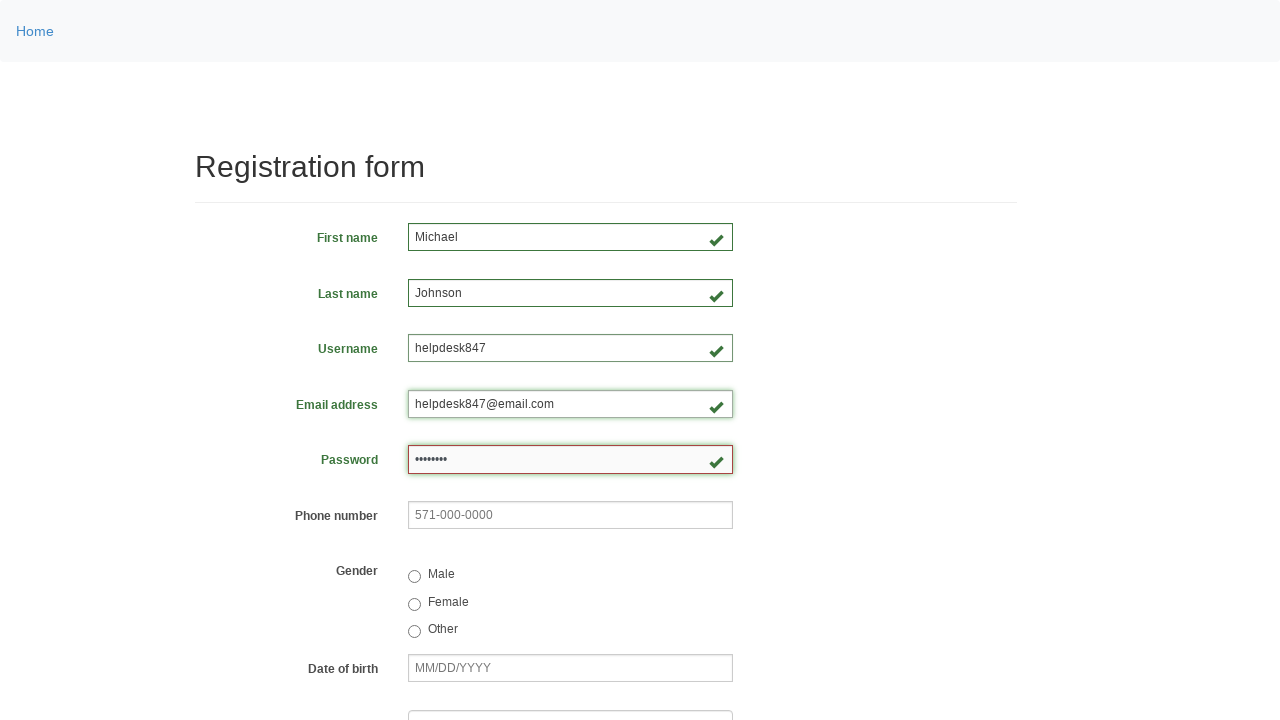

Filled phone number field with '571-234-9876' on input[name='phone']
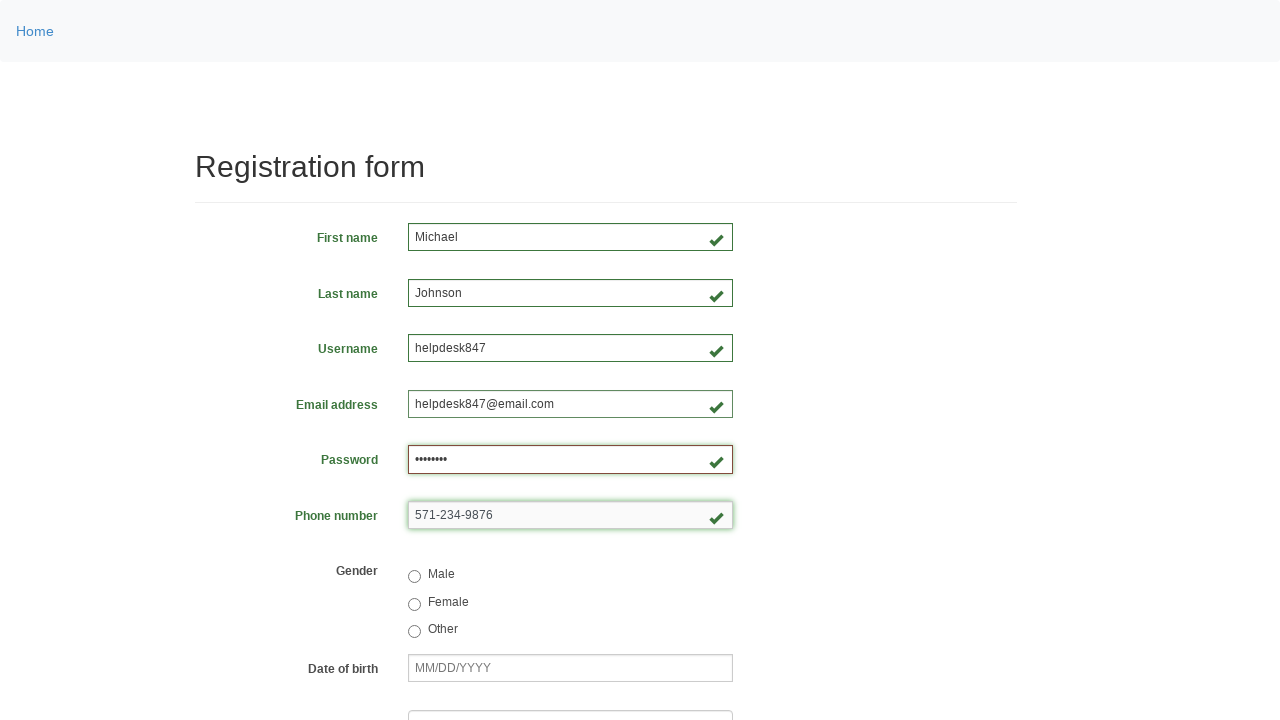

Selected male gender option at (414, 577) on input[value='male']
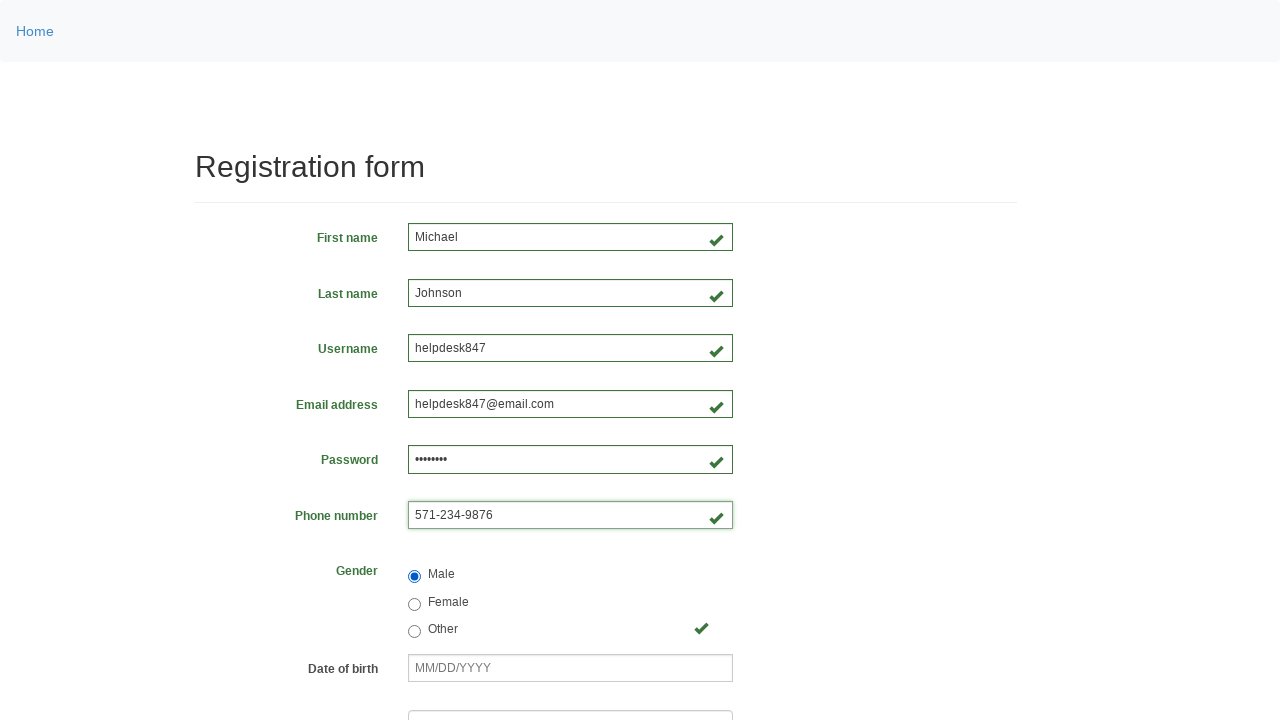

Filled birth date field with '05/15/1978' on input[name='birthday']
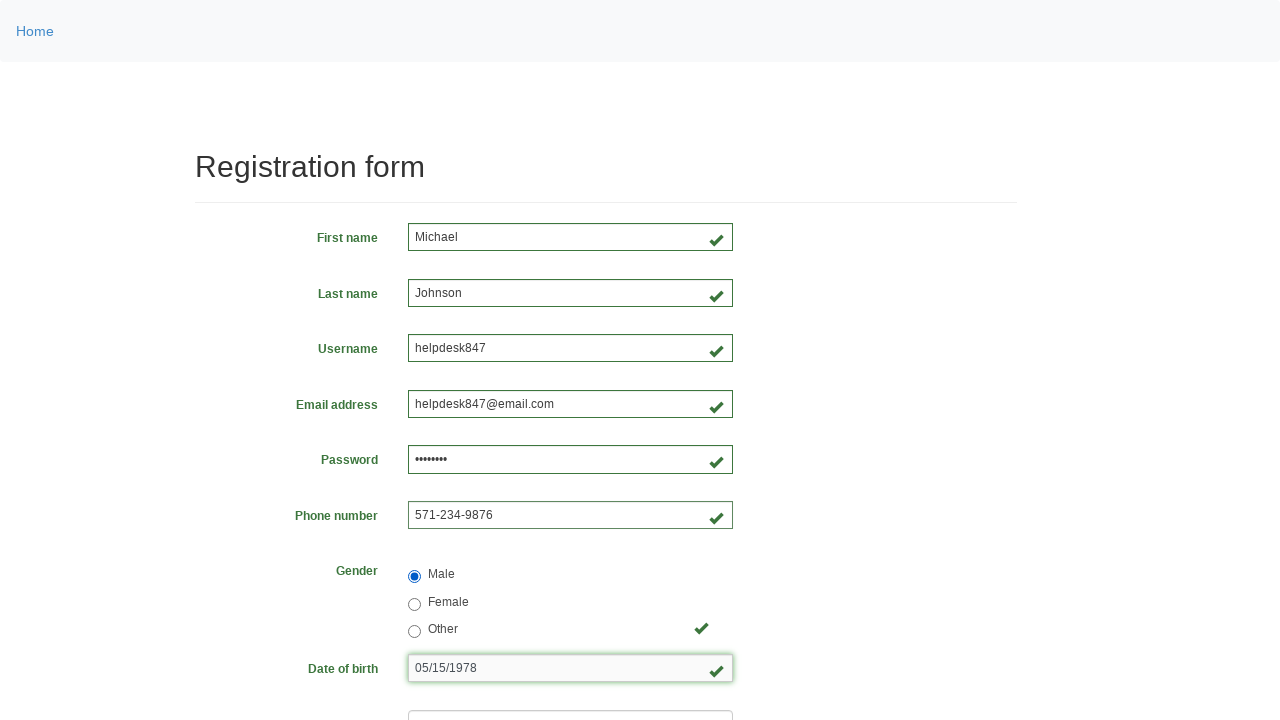

Selected department option at index 3 on select[name='department']
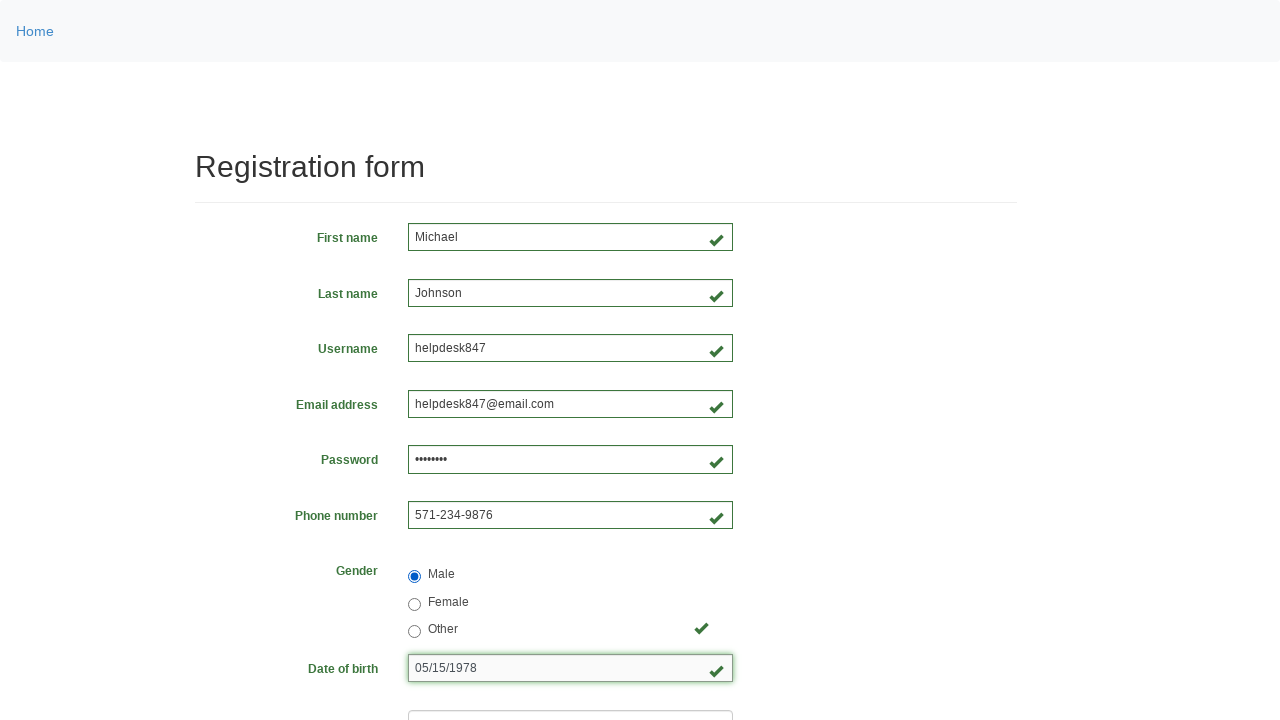

Selected job title option at index 4 on select[name='job_title']
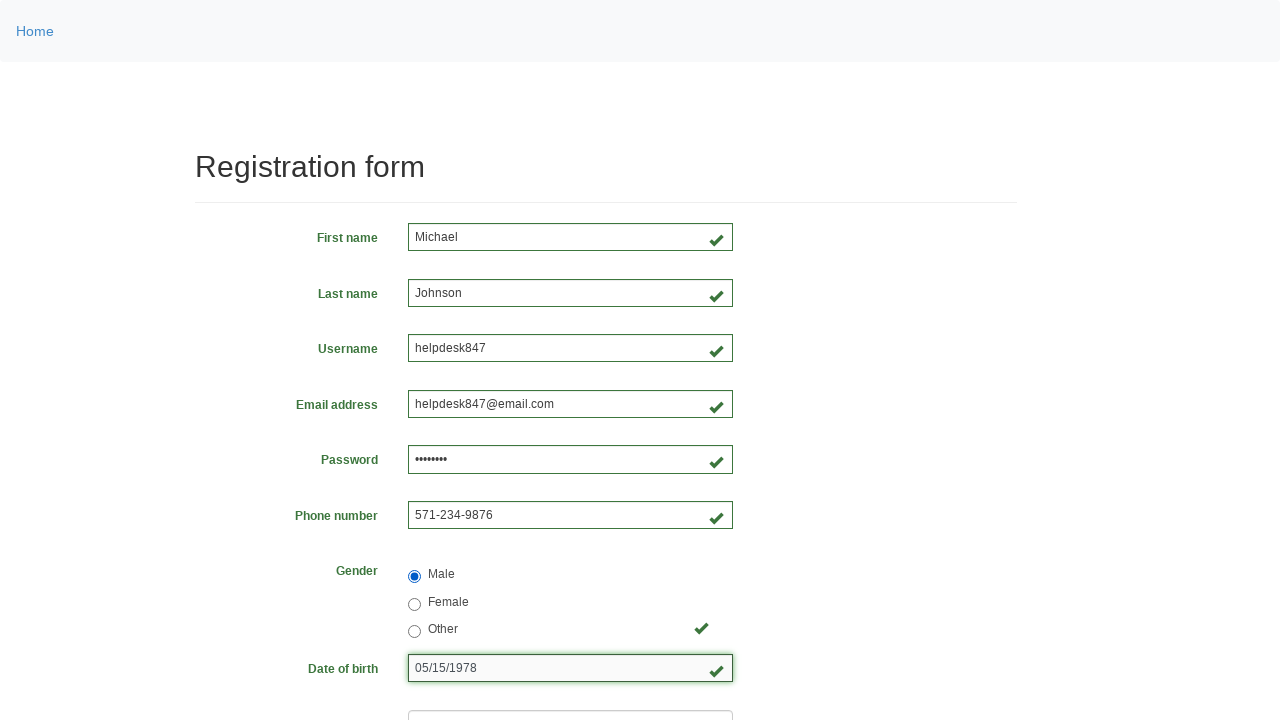

Selected Java programming language checkbox at (465, 468) on #inlineCheckbox2
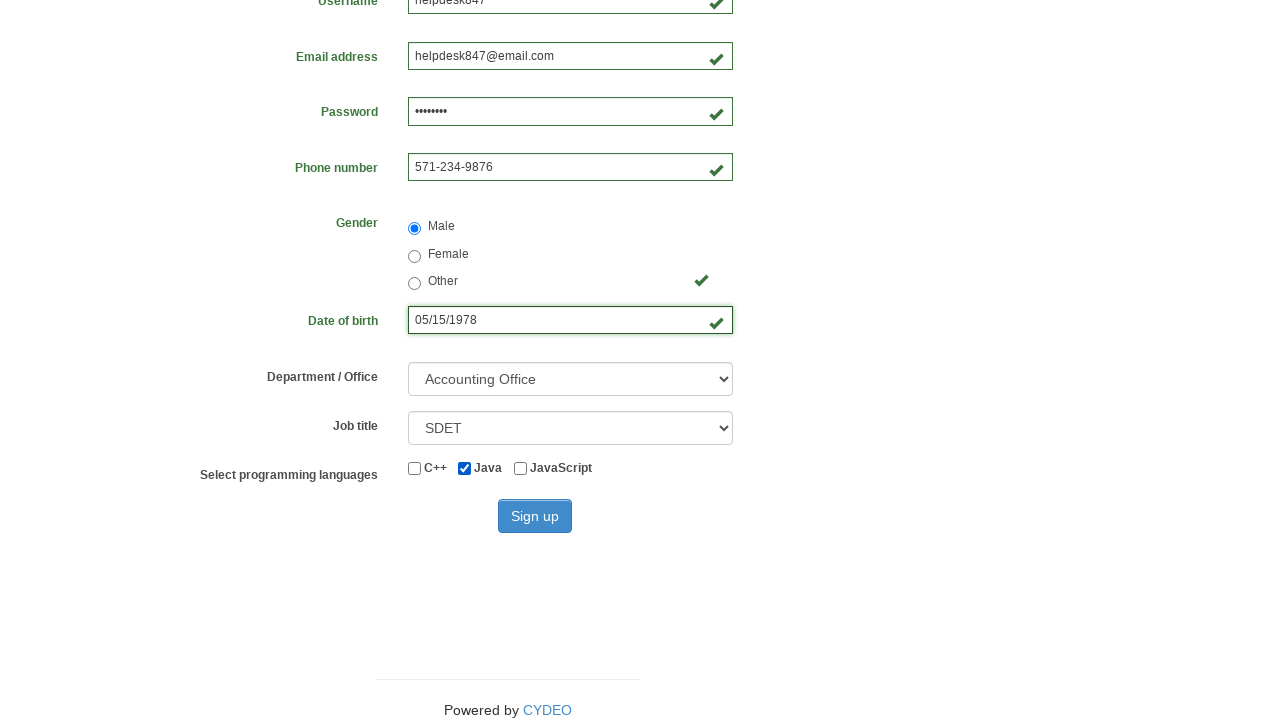

Clicked sign up button to submit registration form at (535, 516) on #wooden_spoon
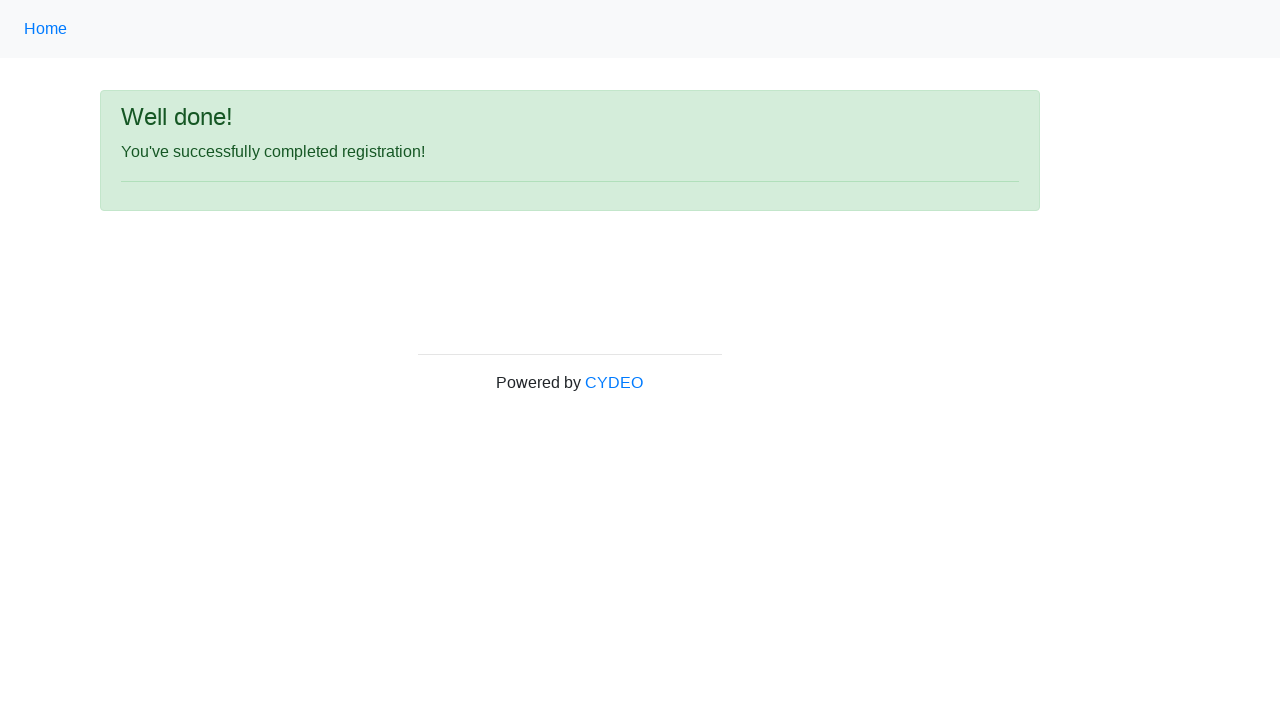

Success message paragraph element loaded
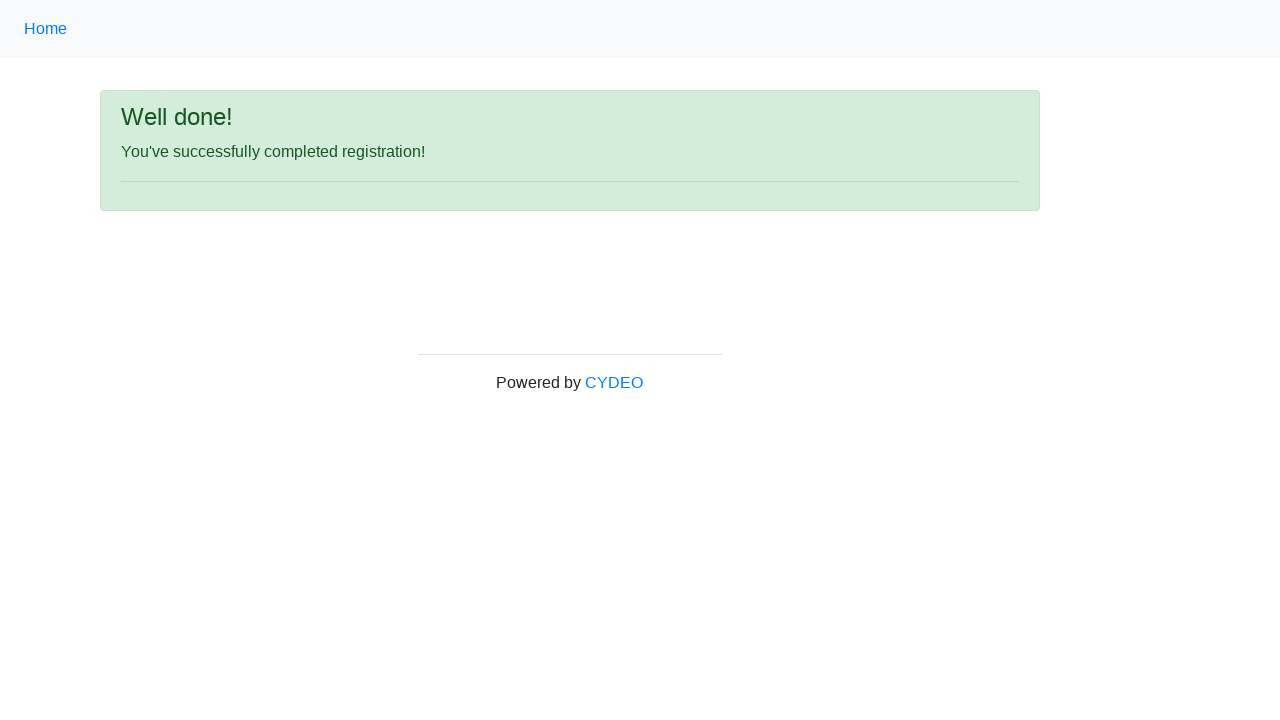

Retrieved success message text content
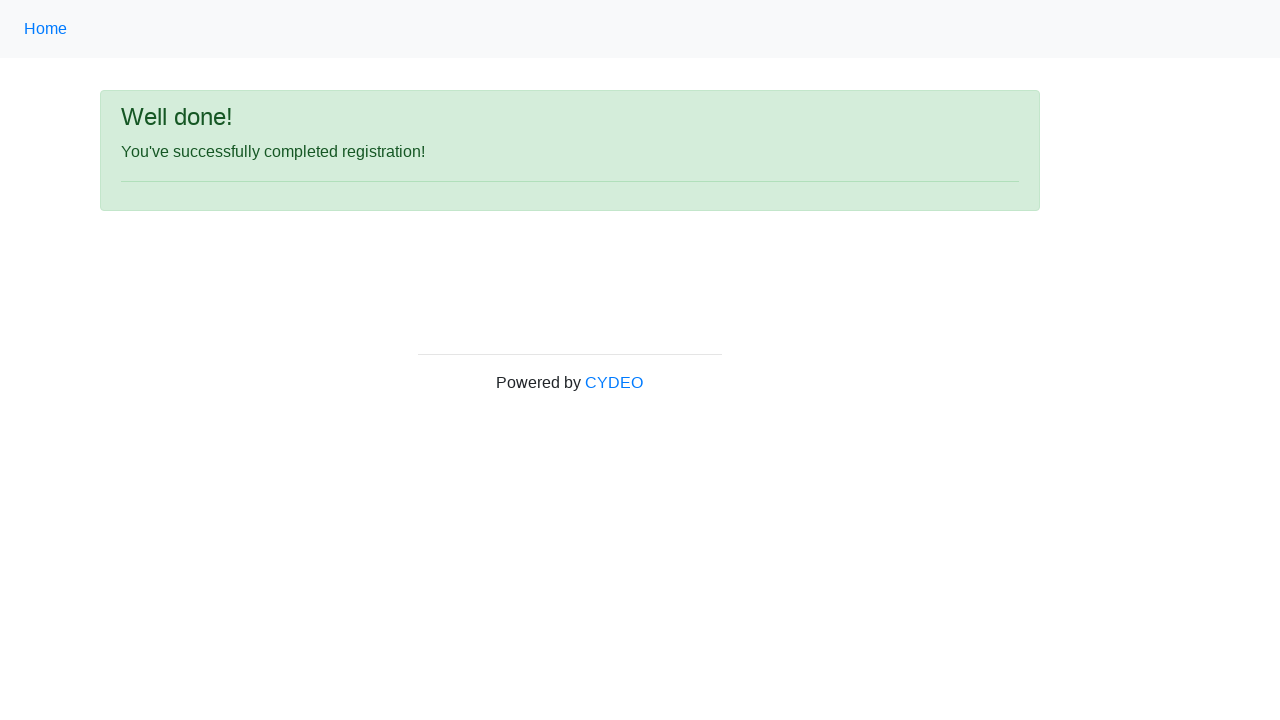

Verified success message matches expected text: 'You've successfully completed registration!'
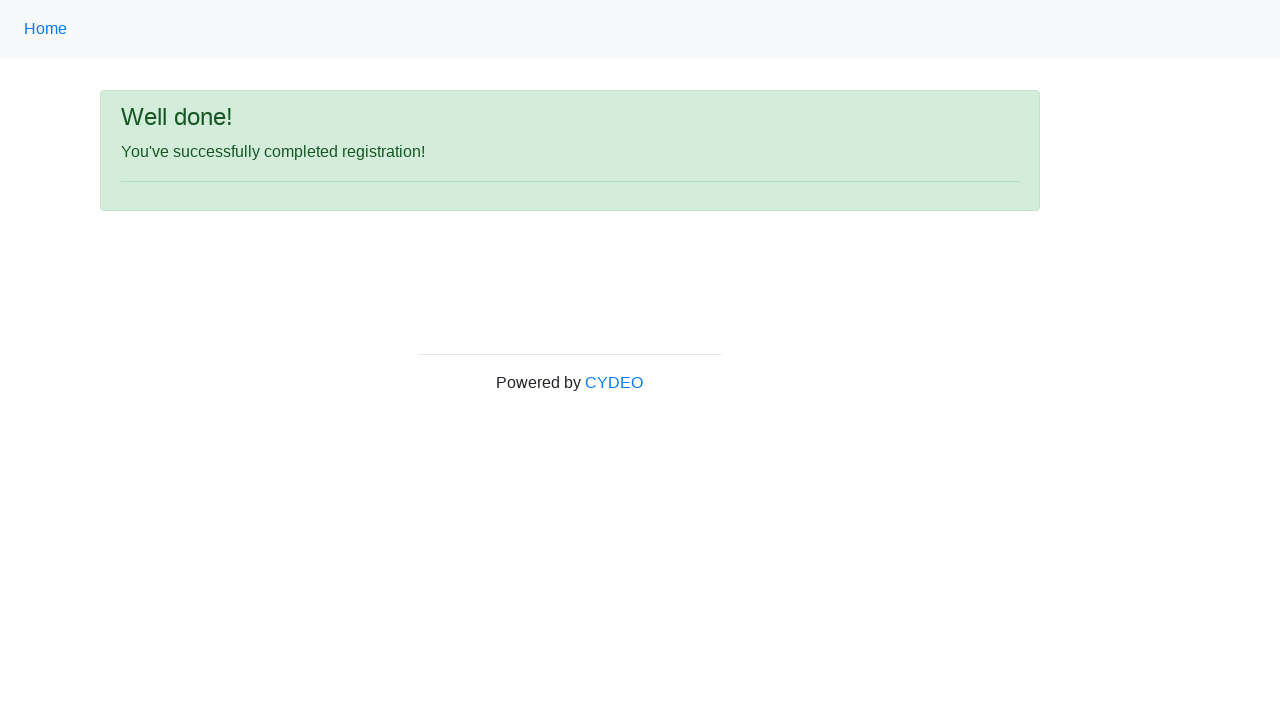

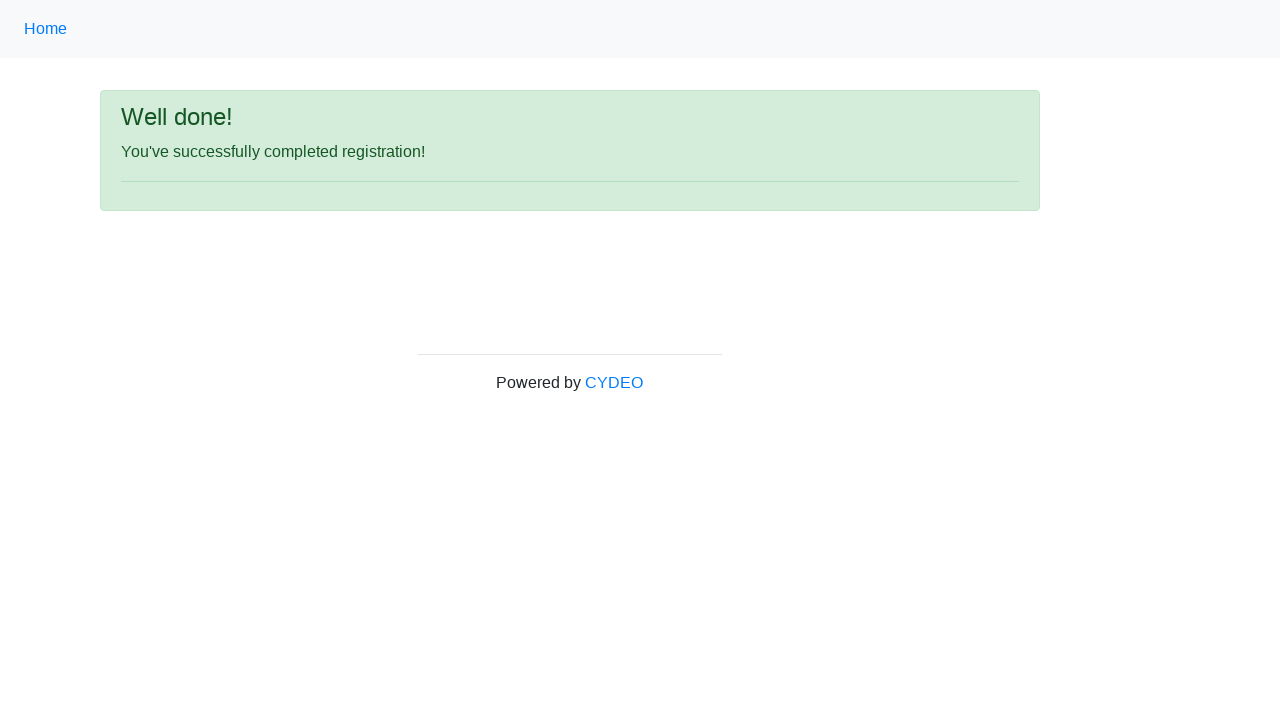